Tests radio button selection for Cần Thơ option on a Google Form

Starting URL: https://docs.google.com/forms/d/e/1FAIpQLSfiypnd69zhuDkjKgqvpID9kwO29UCzeCVrGGtbNPZXQok0jA/viewform

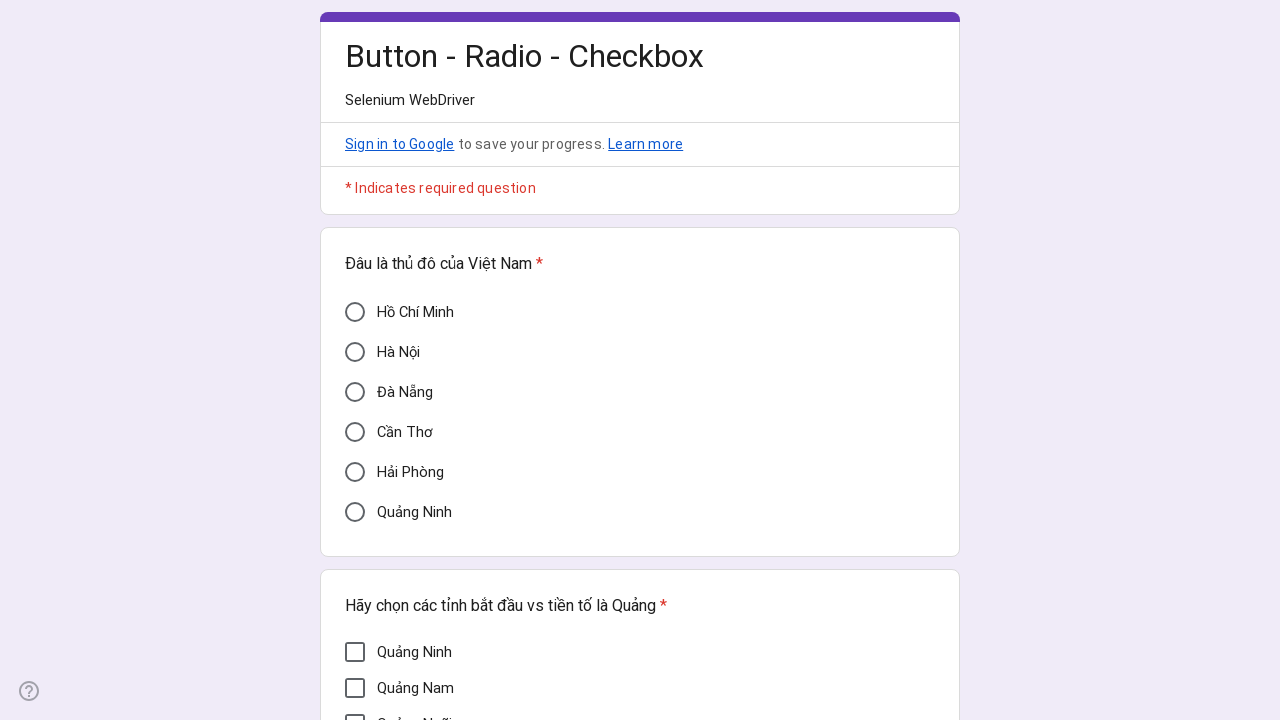

Located Cần Thơ radio button element
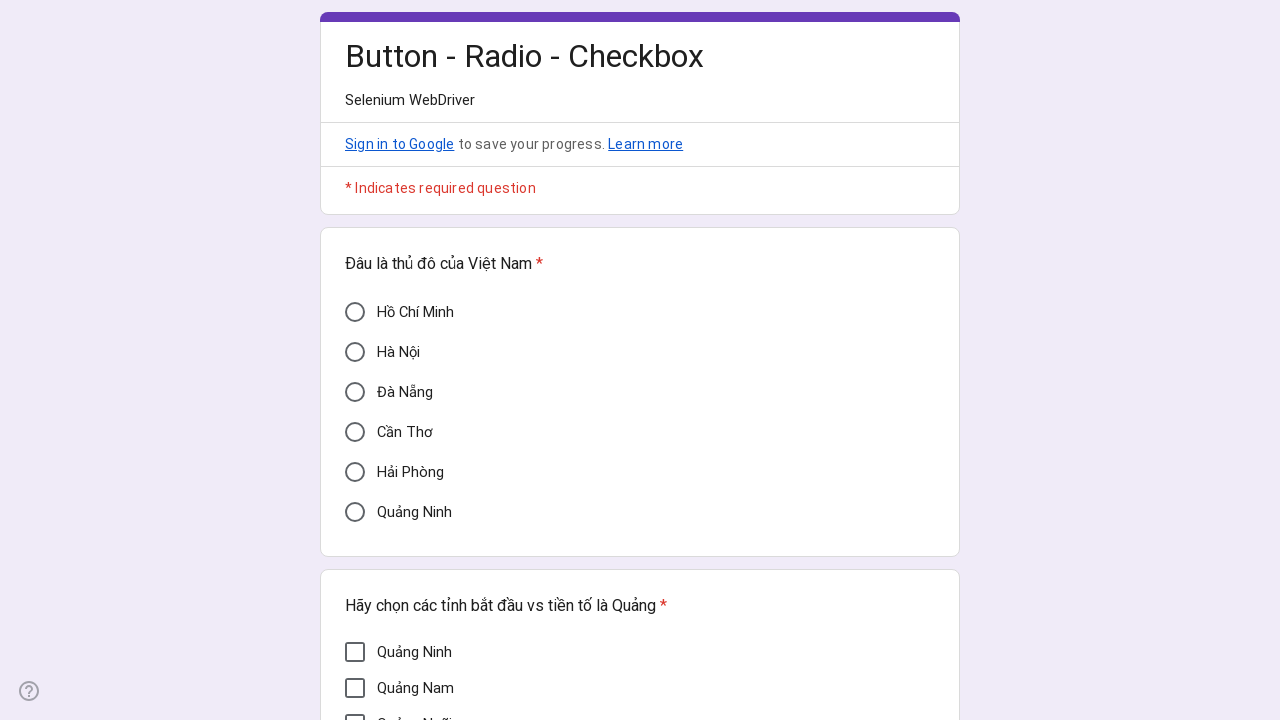

Clicked Cần Thơ radio button using JavaScript
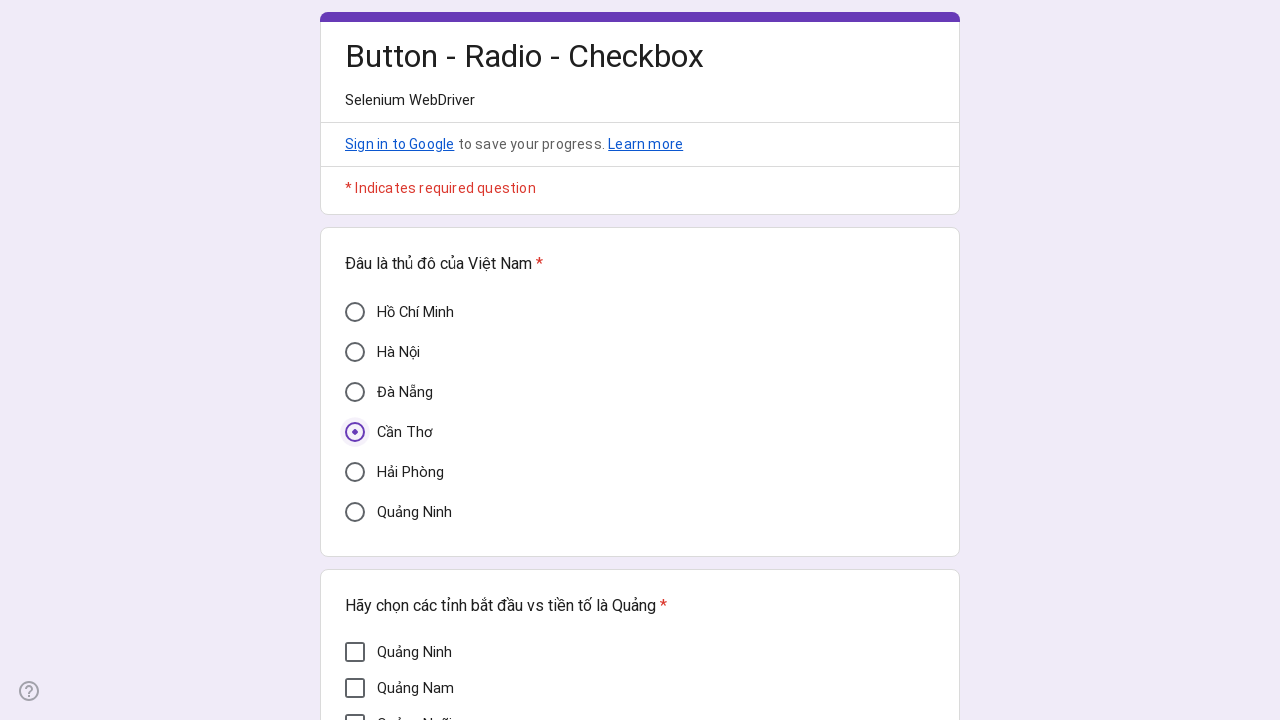

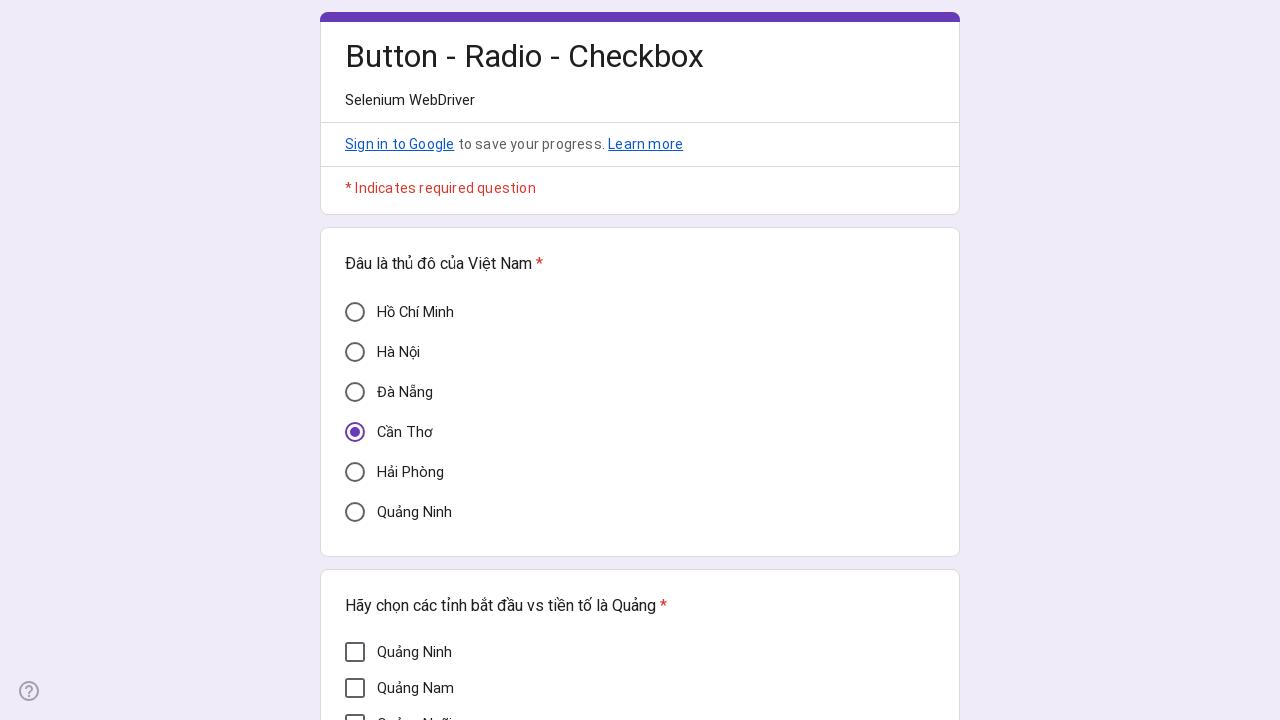